Tests clearing the complete state of all items by checking and then unchecking the toggle all checkbox

Starting URL: https://demo.playwright.dev/todomvc

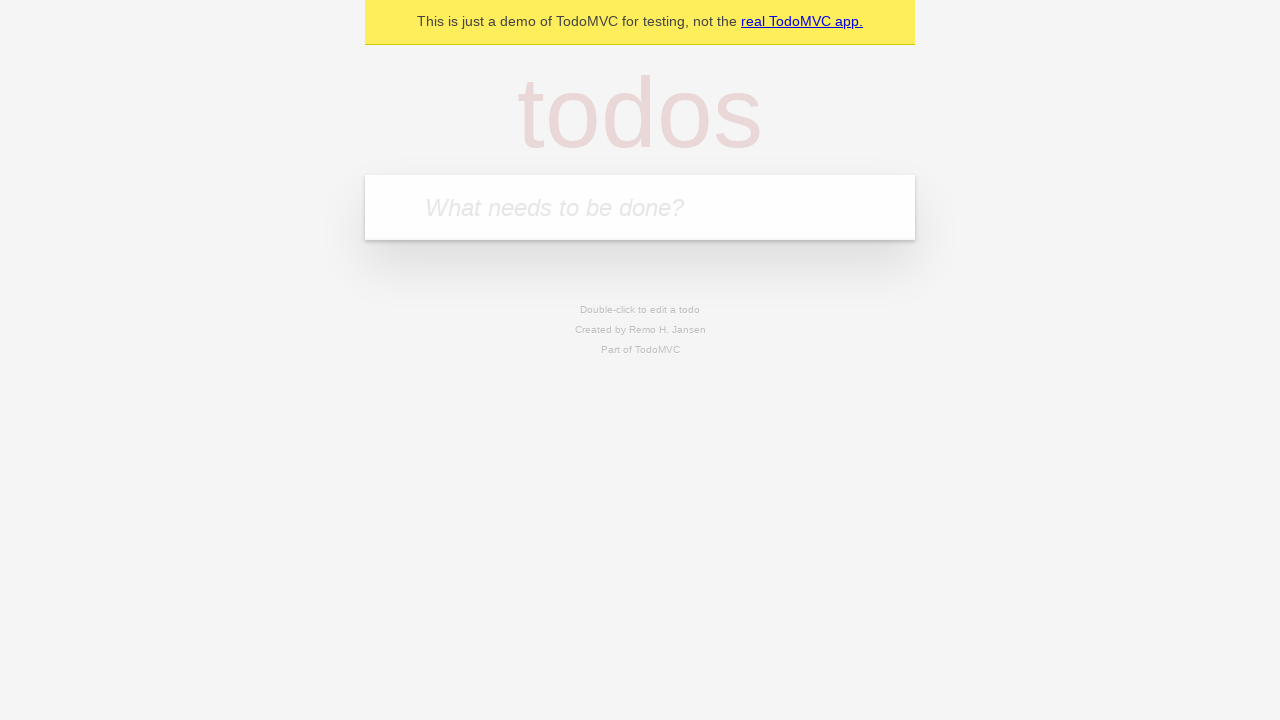

Filled todo input with 'buy some cheese' on internal:attr=[placeholder="What needs to be done?"i]
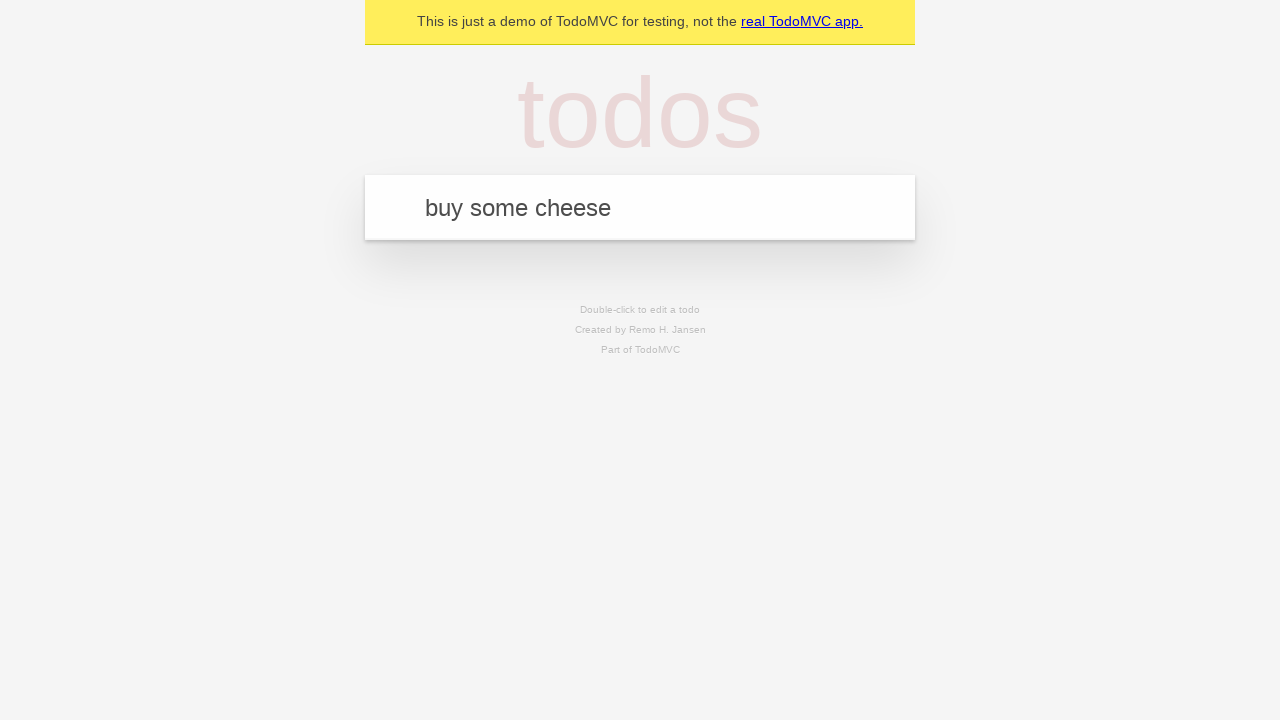

Pressed Enter to create first todo item on internal:attr=[placeholder="What needs to be done?"i]
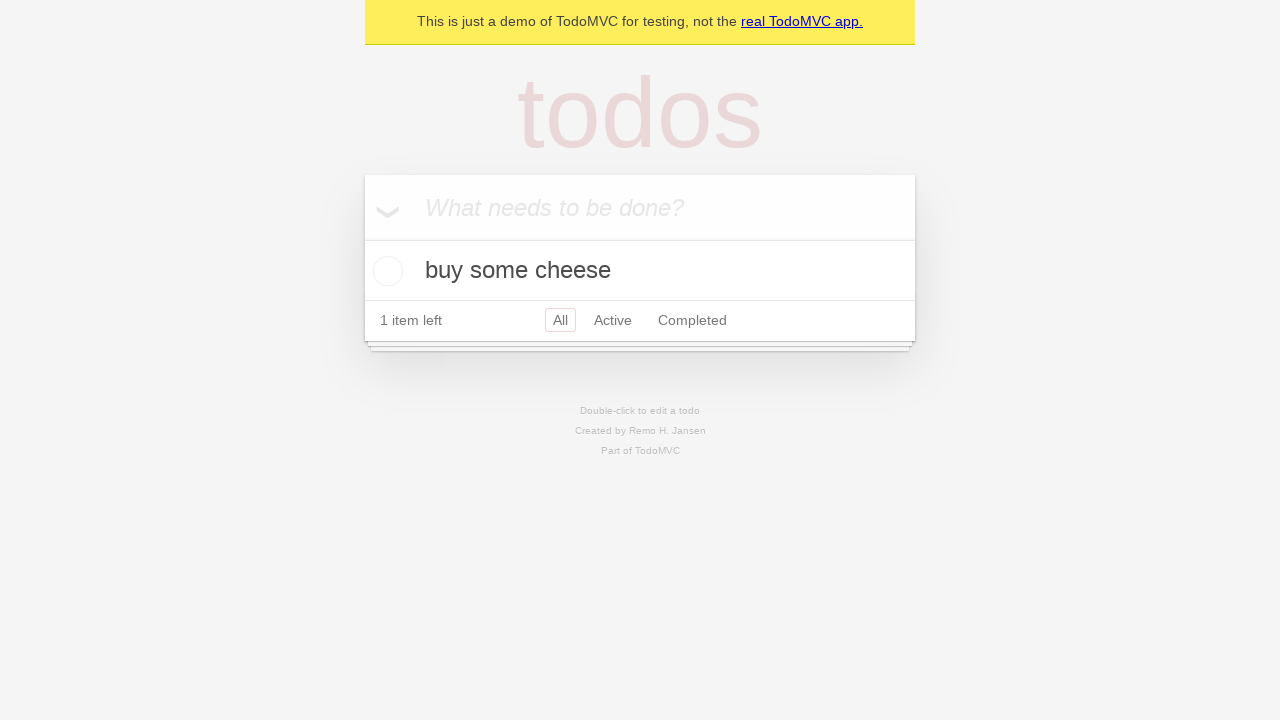

Filled todo input with 'feed the cat' on internal:attr=[placeholder="What needs to be done?"i]
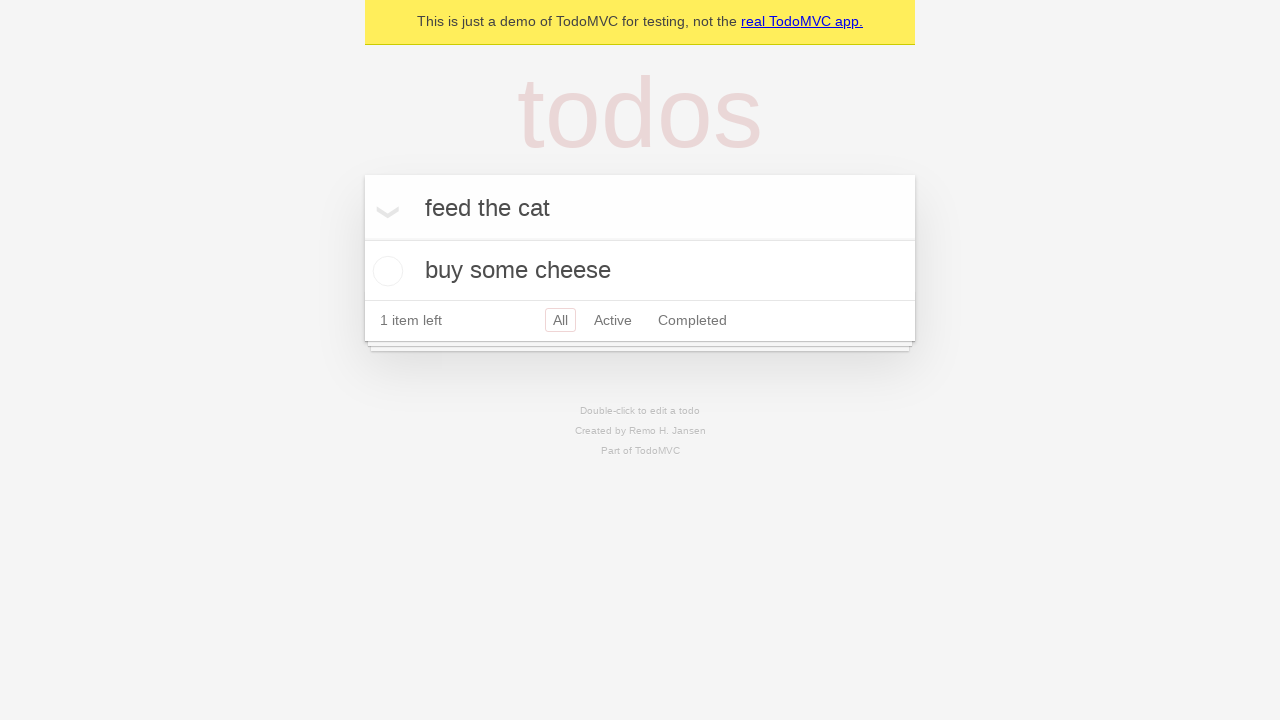

Pressed Enter to create second todo item on internal:attr=[placeholder="What needs to be done?"i]
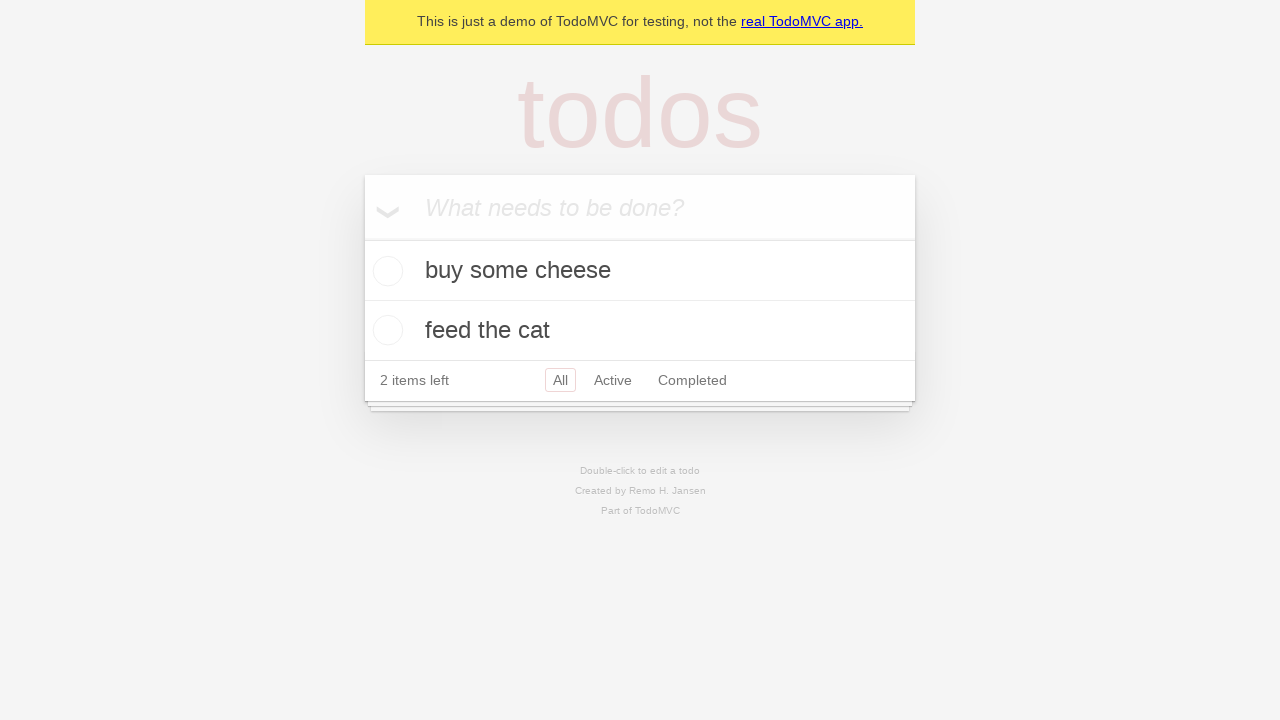

Filled todo input with 'book a doctors appointment' on internal:attr=[placeholder="What needs to be done?"i]
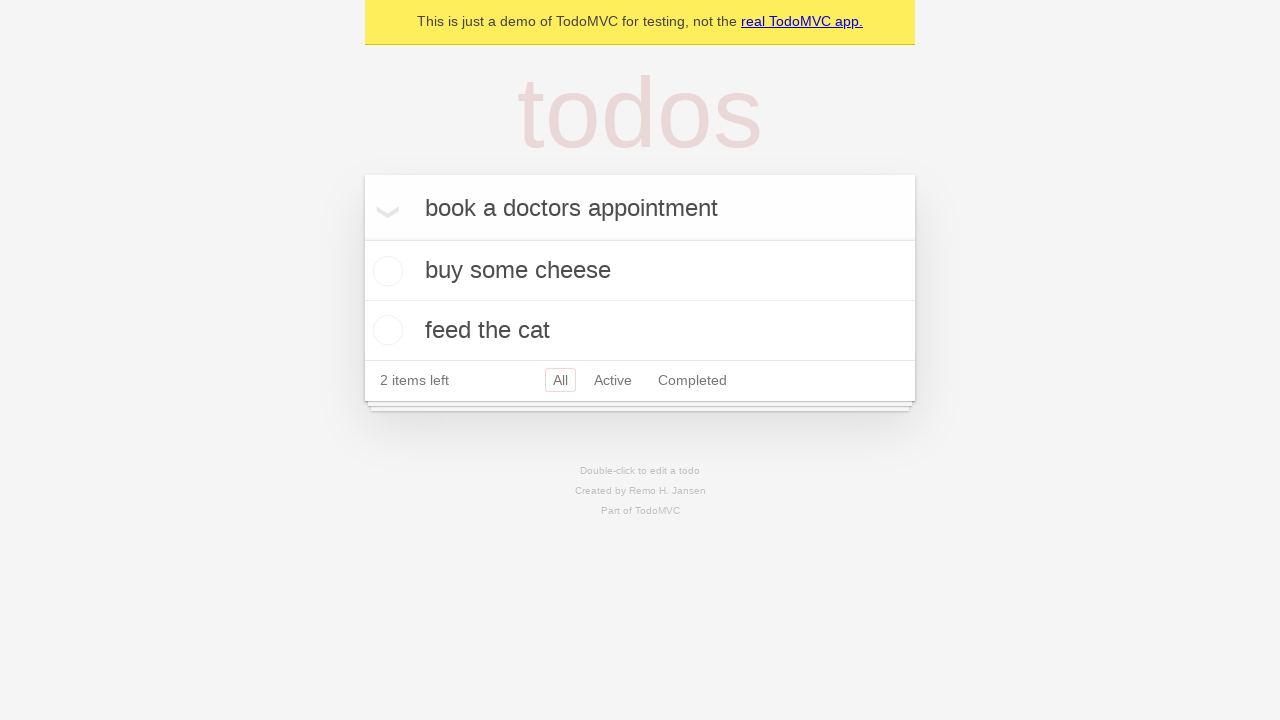

Pressed Enter to create third todo item on internal:attr=[placeholder="What needs to be done?"i]
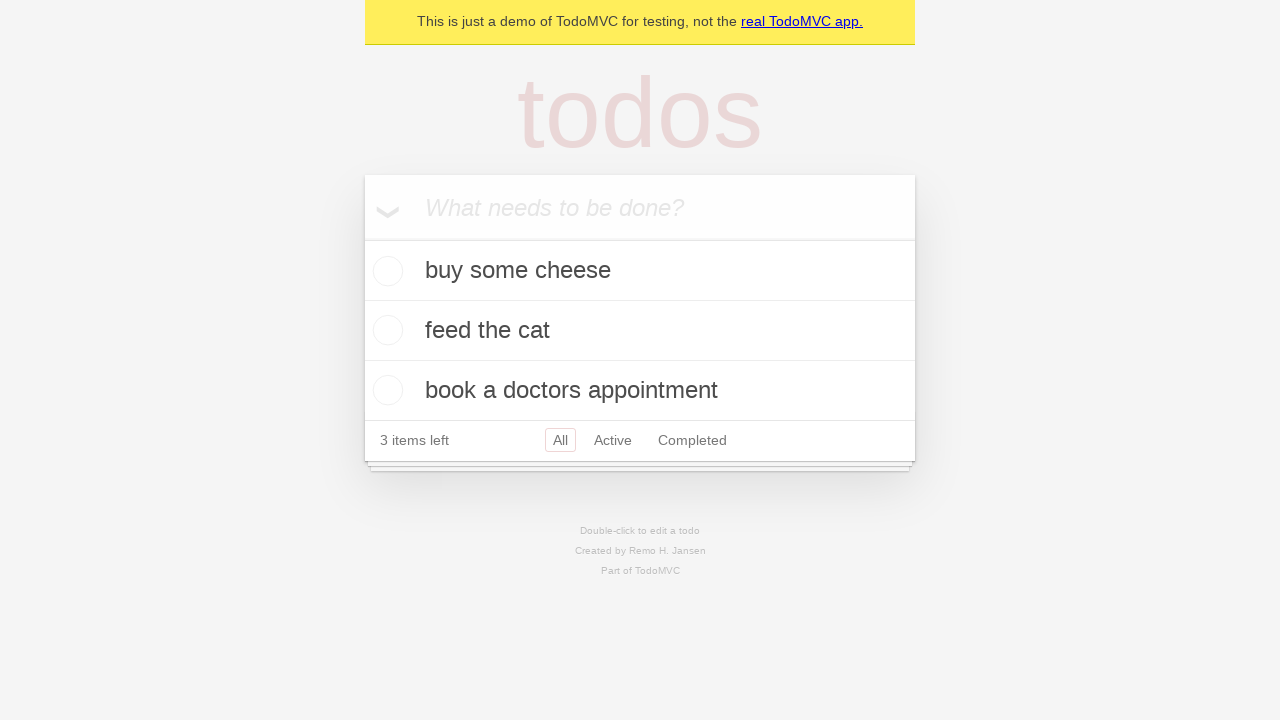

Checked the 'Mark all as complete' toggle to complete all todos at (362, 238) on internal:label="Mark all as complete"i
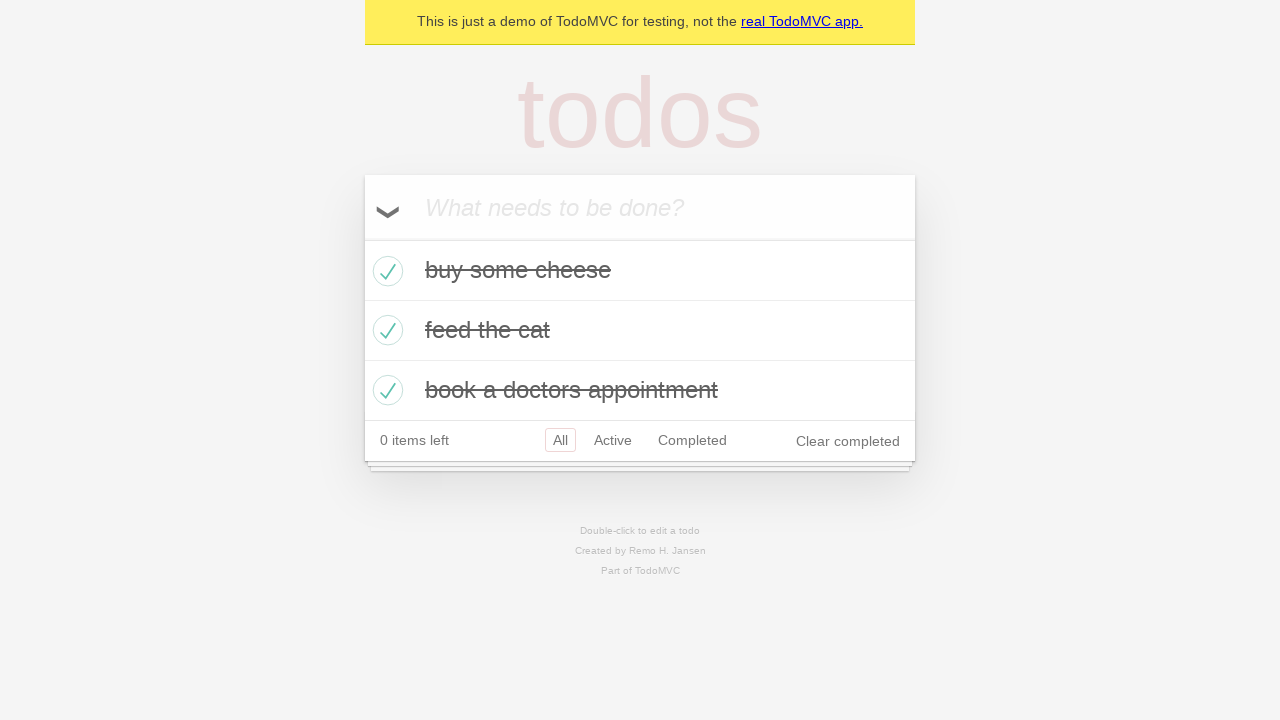

Unchecked the 'Mark all as complete' toggle to clear completion state of all todos at (362, 238) on internal:label="Mark all as complete"i
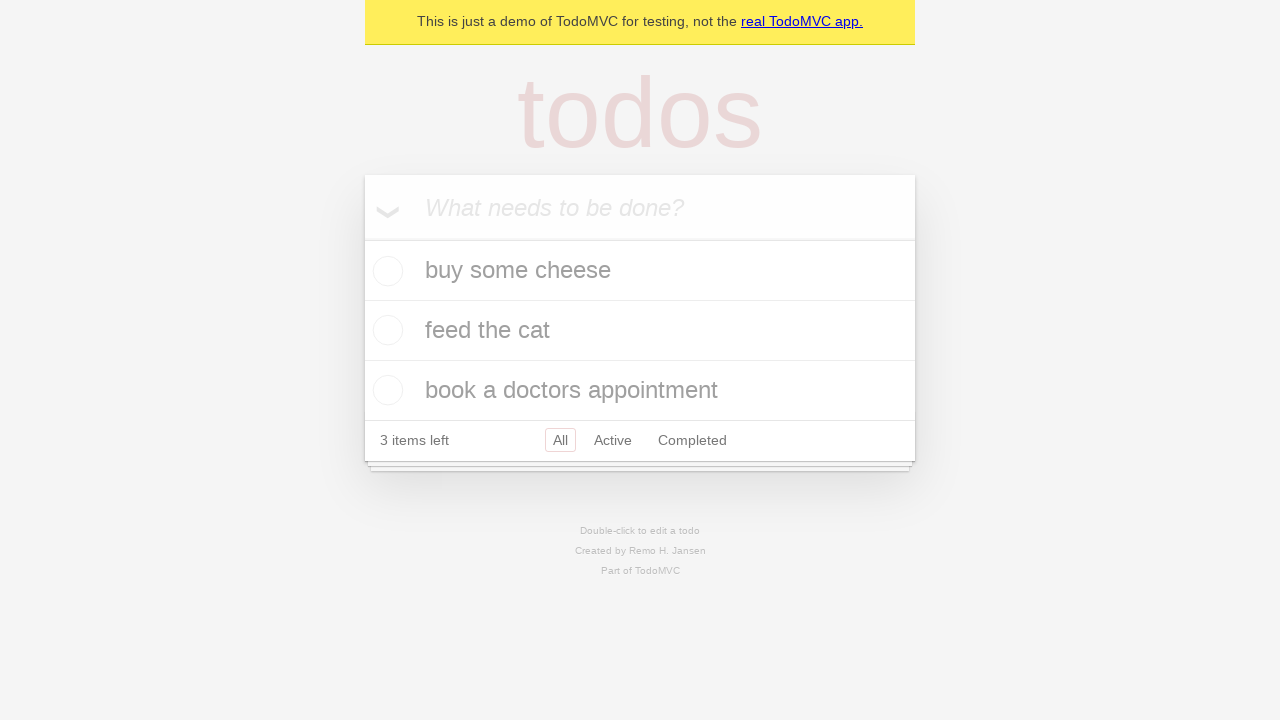

Verified that todo items are present and no longer marked as completed
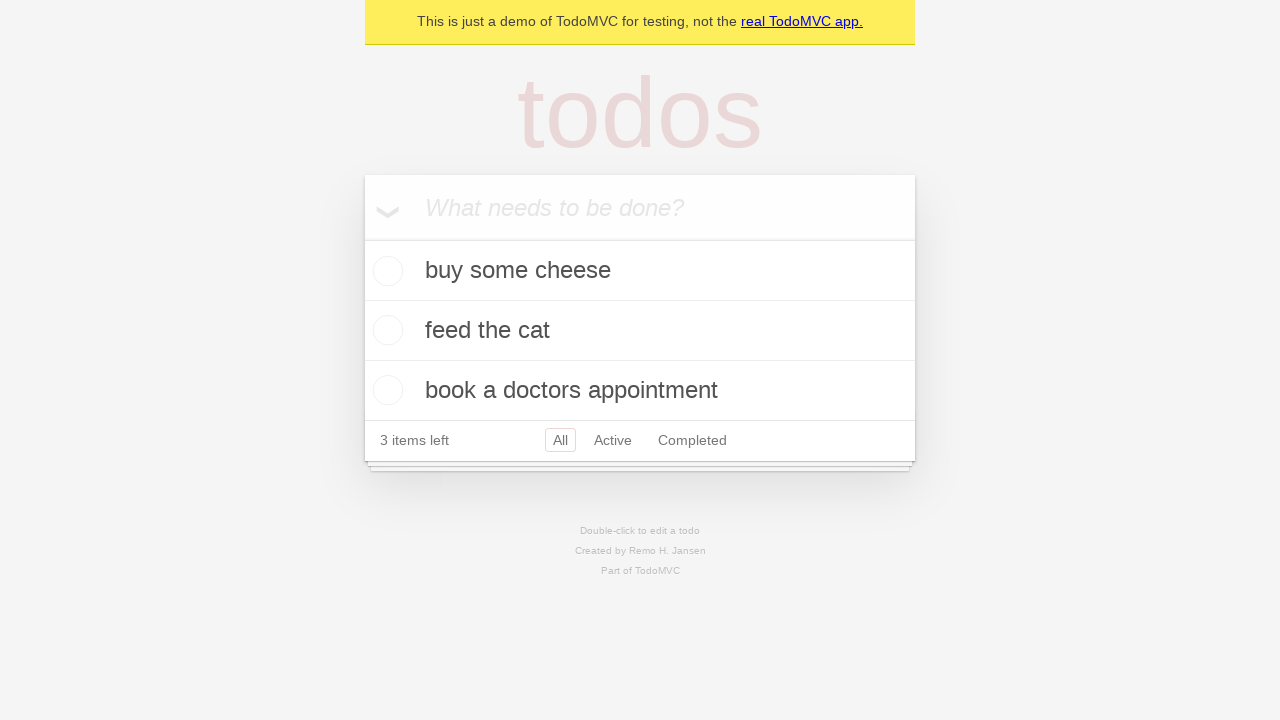

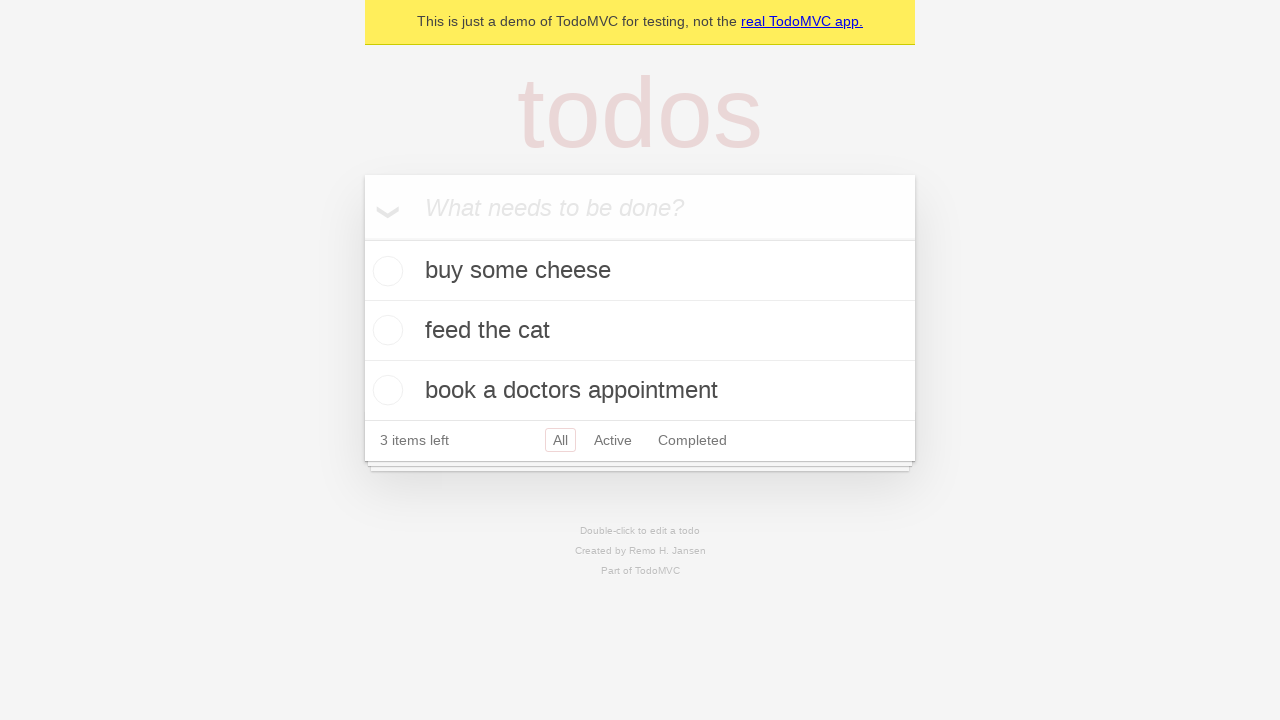